Navigates to the Form Authentication page and verifies the URL is correct

Starting URL: https://the-internet.herokuapp.com/

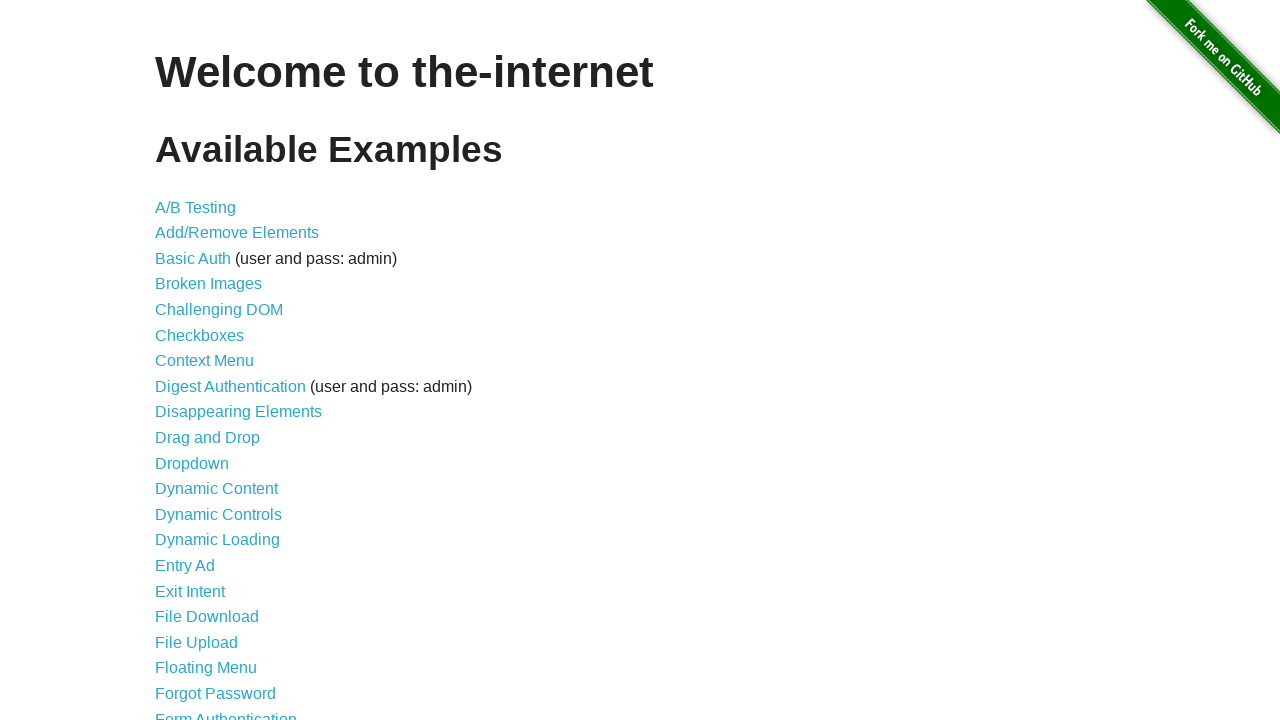

Clicked on Form Authentication link at (226, 712) on xpath=//a[text()='Form Authentication']
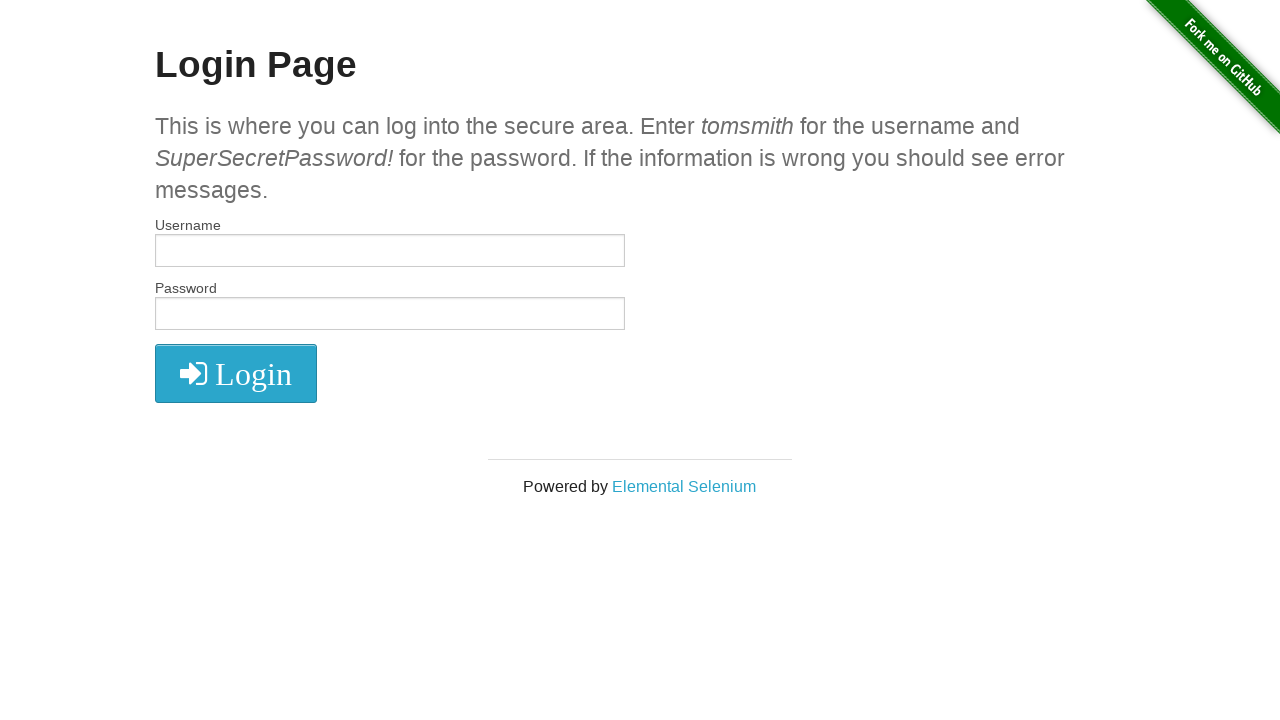

Navigated to Form Authentication page and verified URL is https://the-internet.herokuapp.com/login
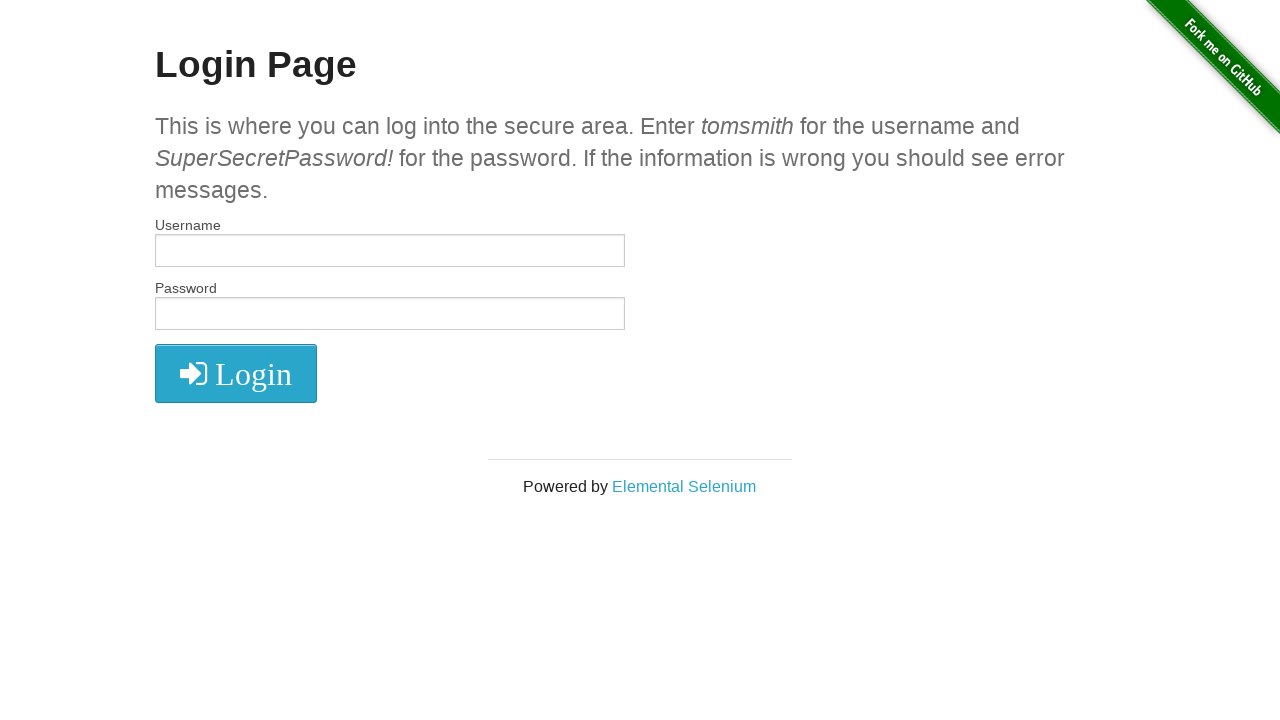

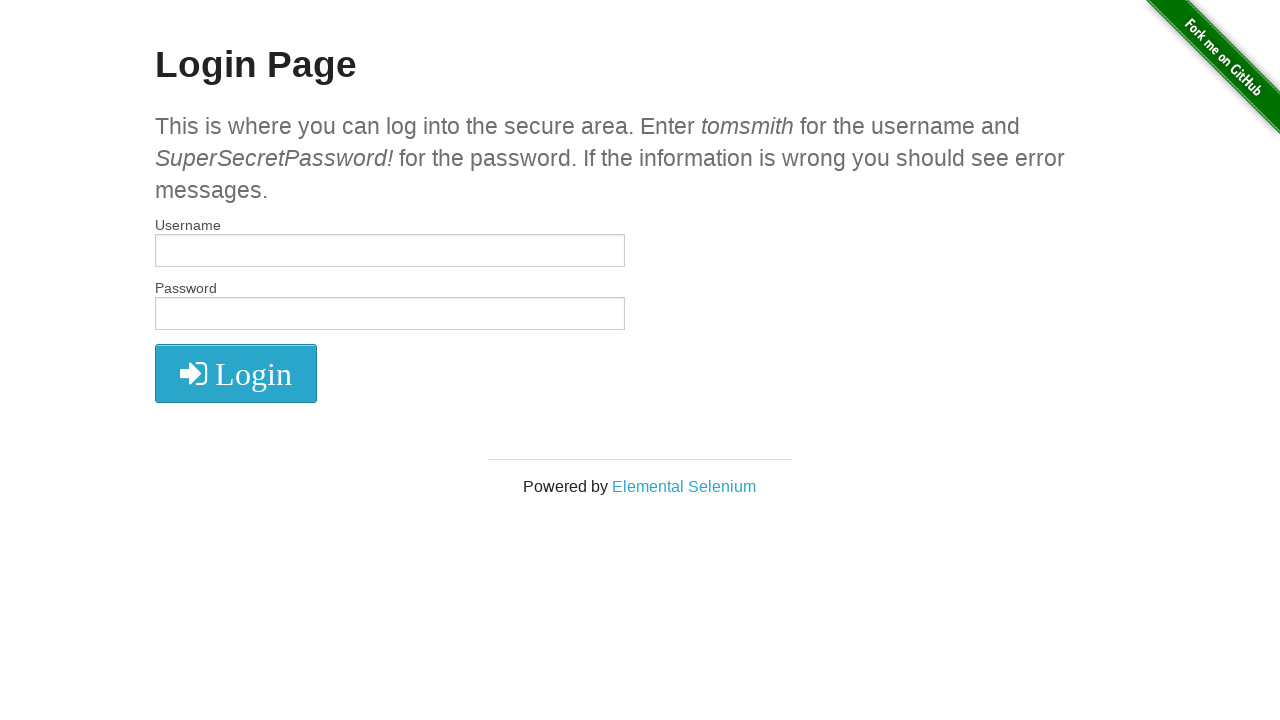